Opens Adactin Hotel booking application homepage and maximizes the browser window

Starting URL: https://adactinhotelapp.com/

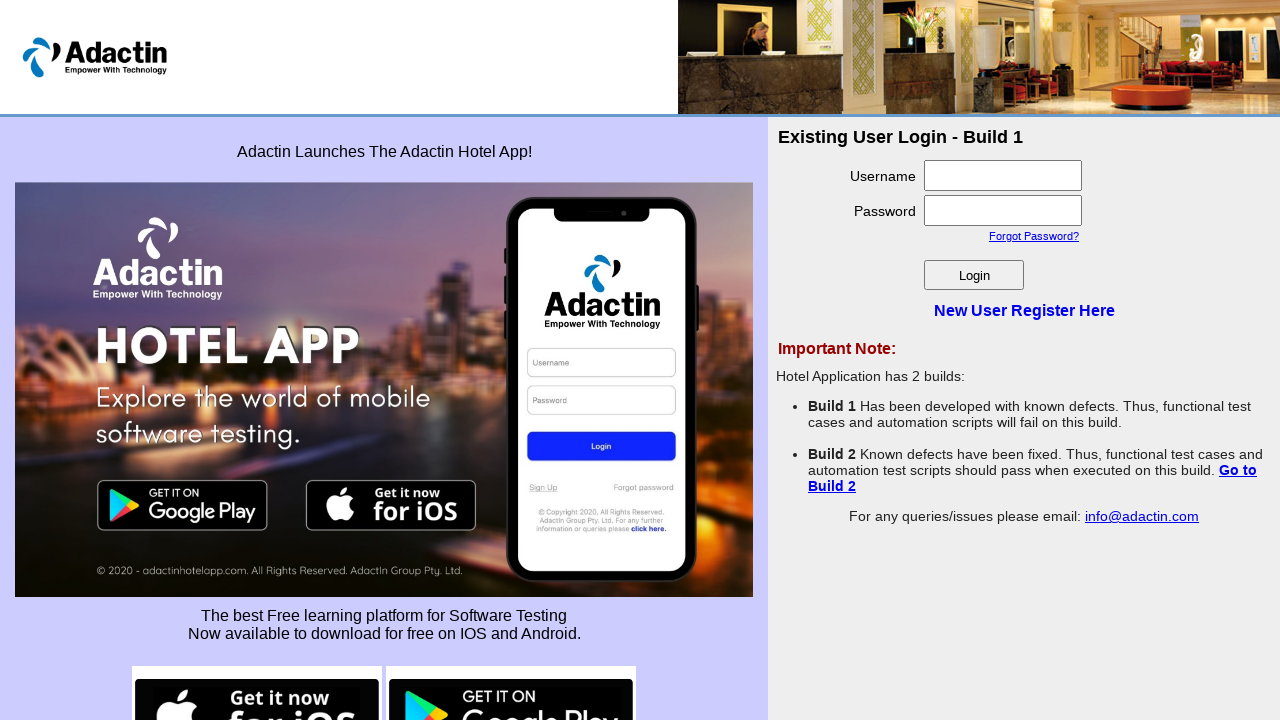

Set viewport size to 1920x1080 to maximize browser window
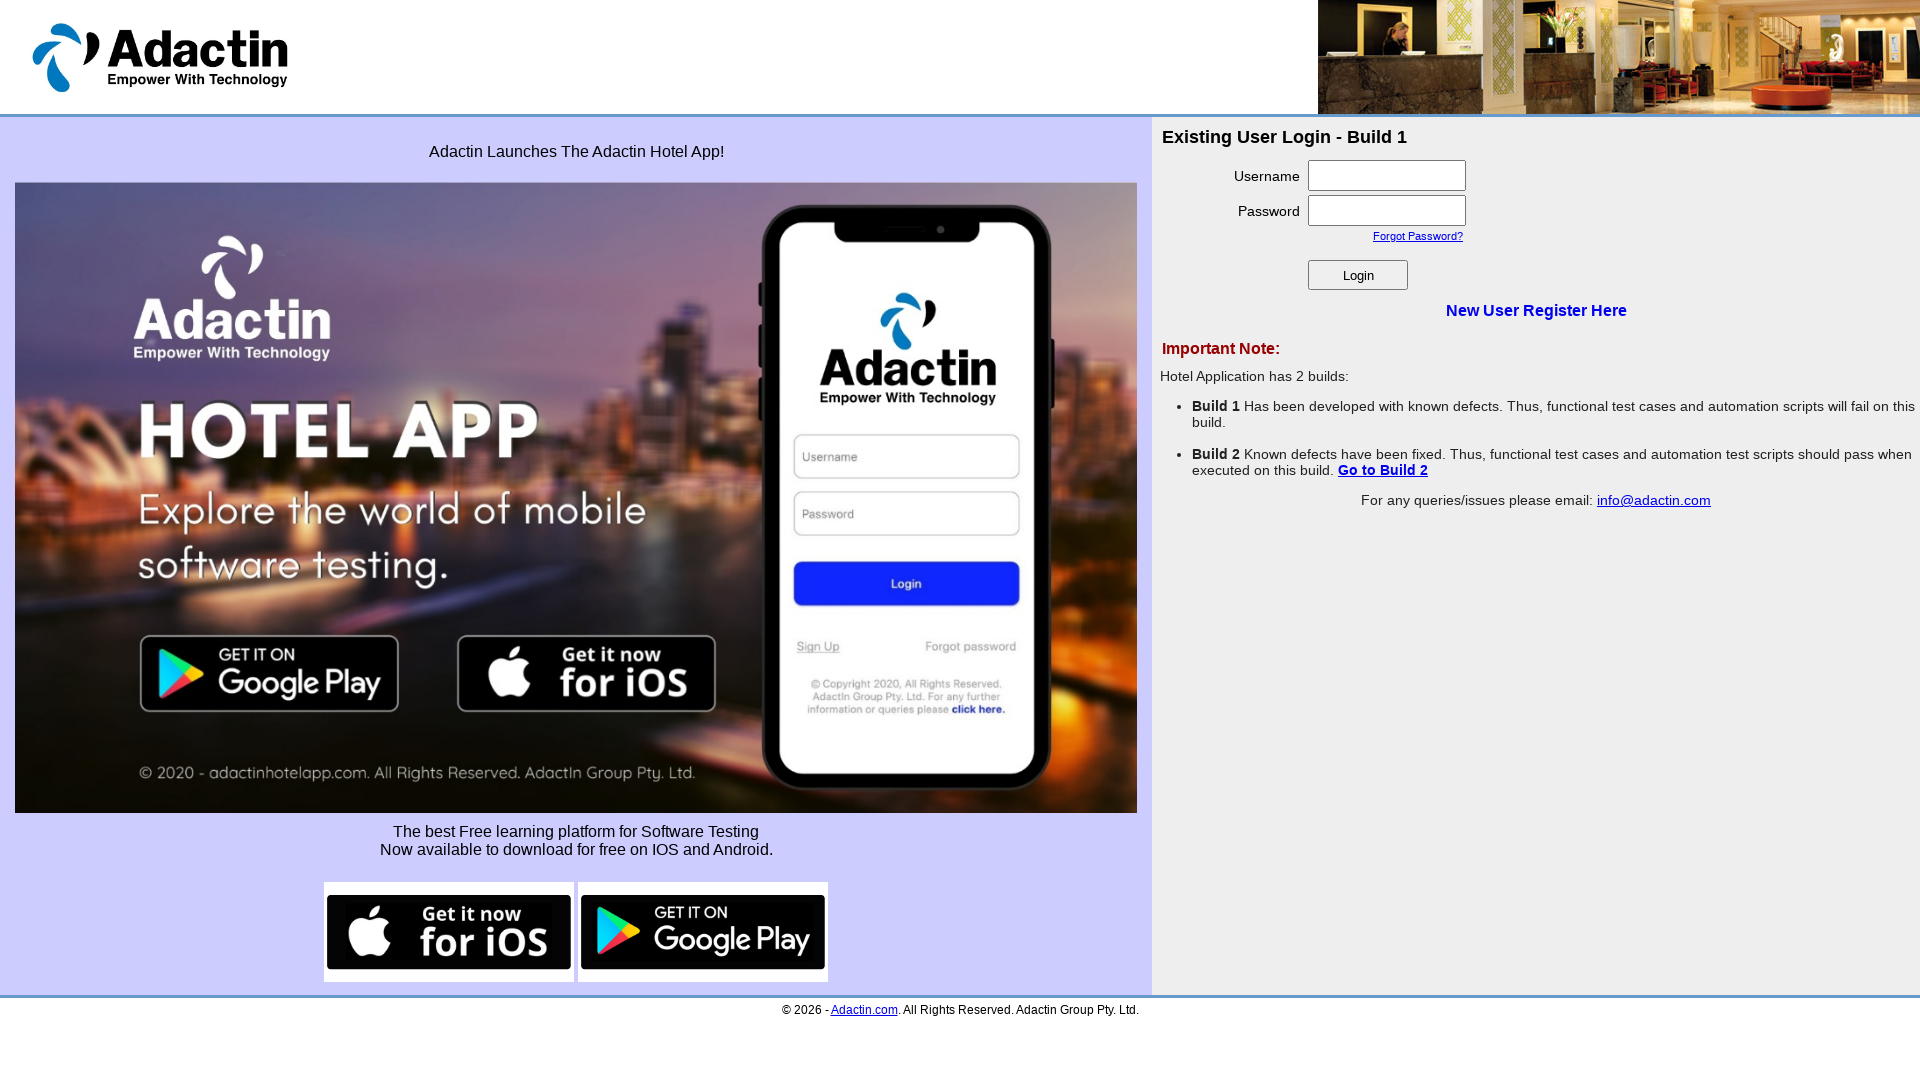

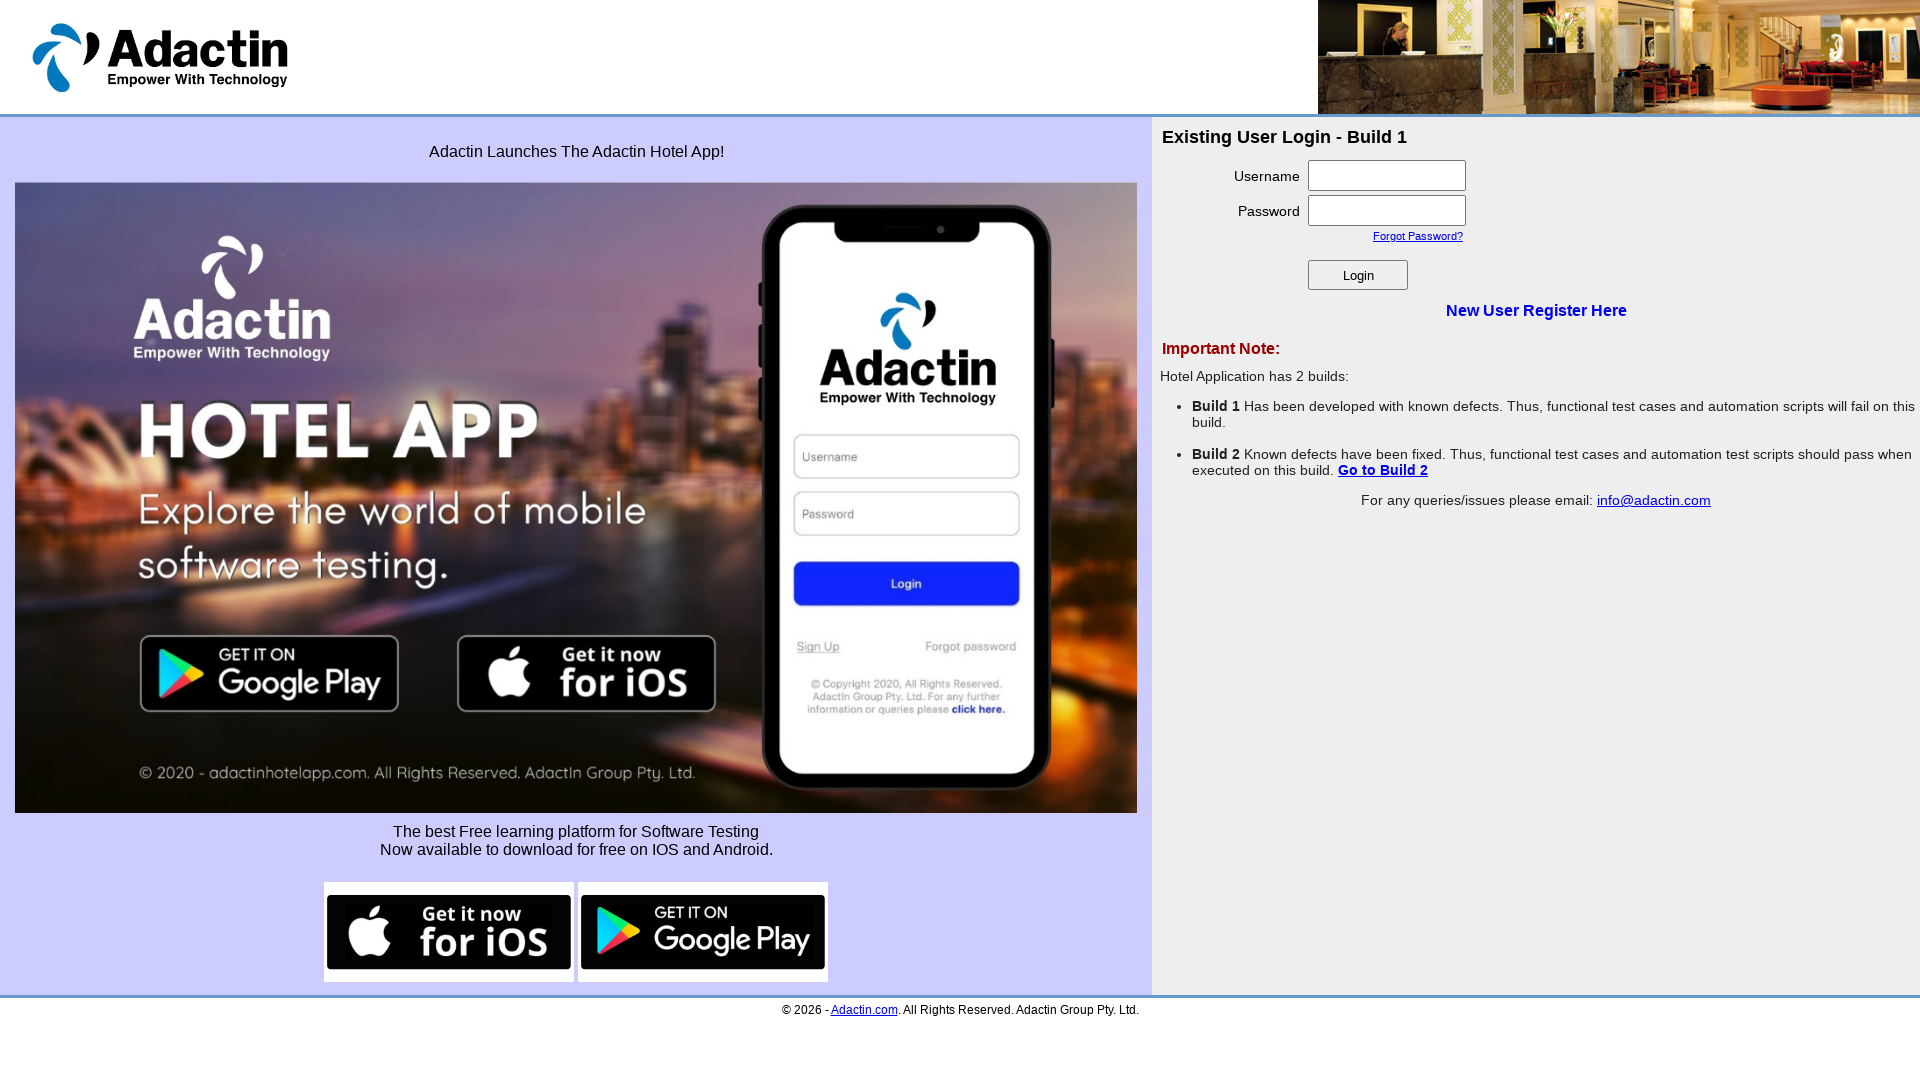